Tests that double-clicking an active cell deactivates it (turns white) after first change

Starting URL: https://zadatak.singidunum.ac.rs/predmeti/testiranje-softvera/mouse001/

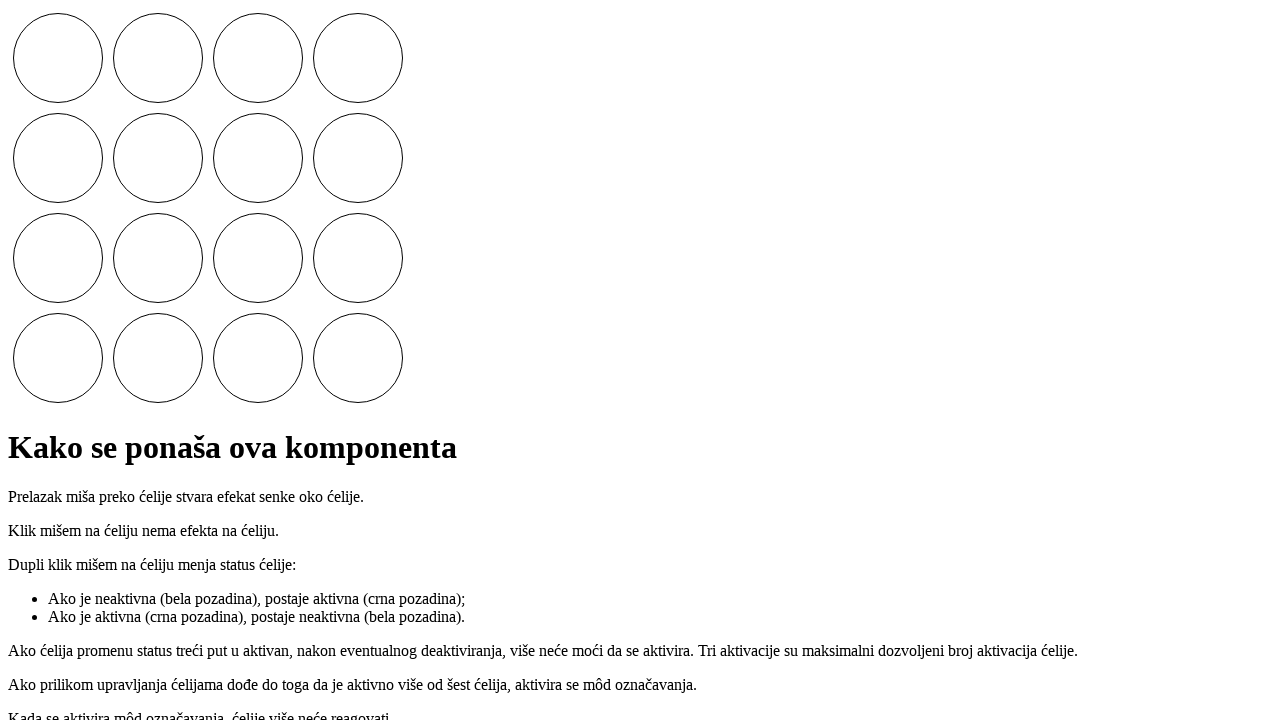

Located the 6th cell element (index 5)
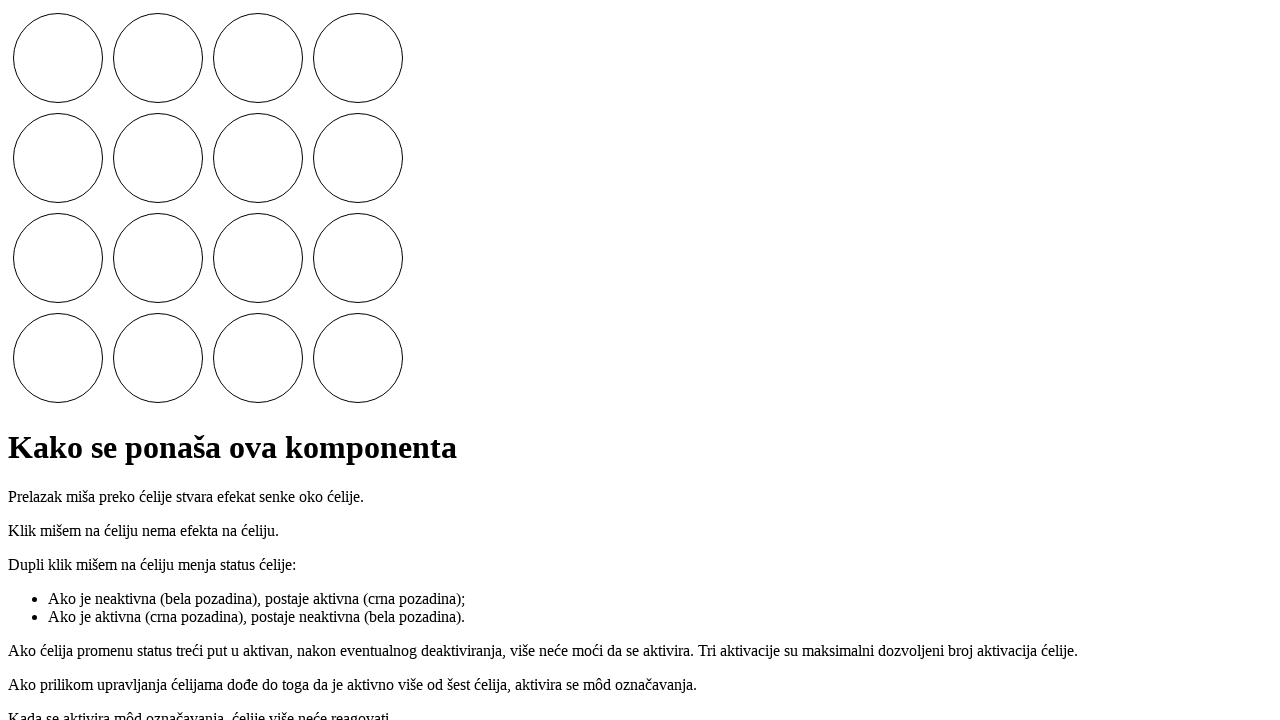

Double-clicked cell to activate it at (158, 158) on .cells i >> nth=5
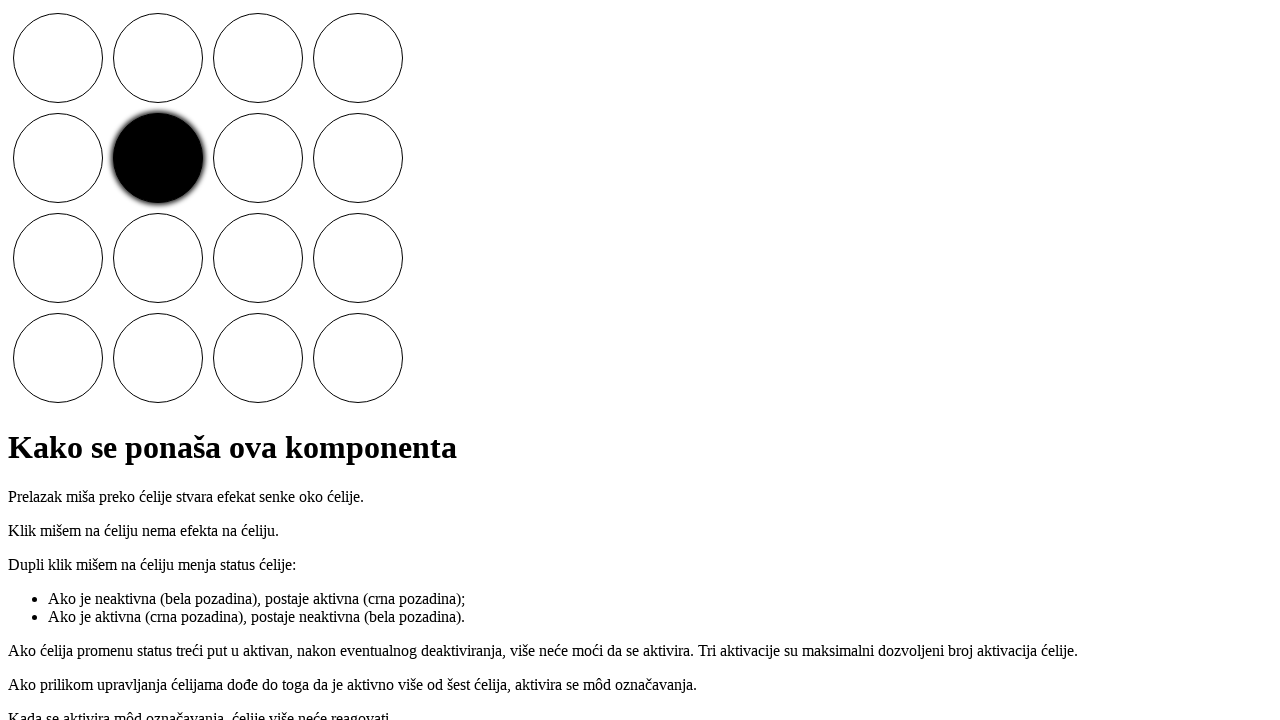

Double-clicked cell to deactivate it at (158, 158) on .cells i >> nth=5
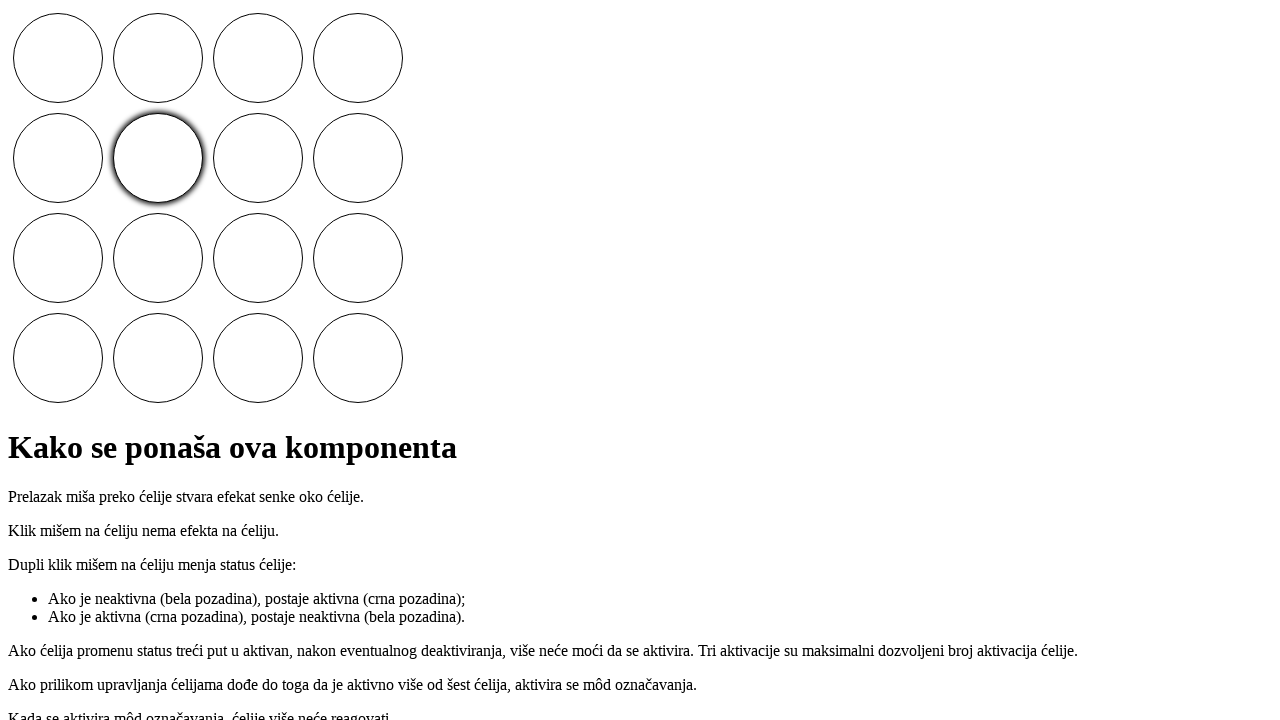

Retrieved computed background color of cell
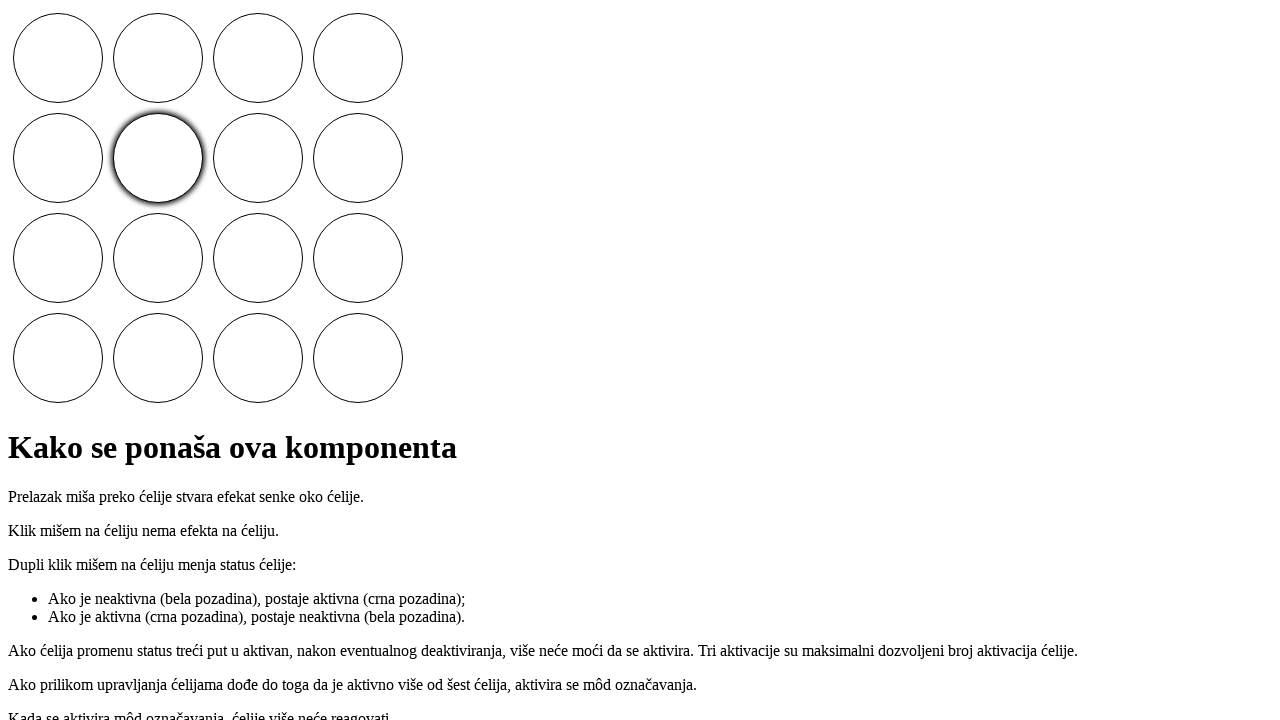

Verified cell background color is white (inactive state)
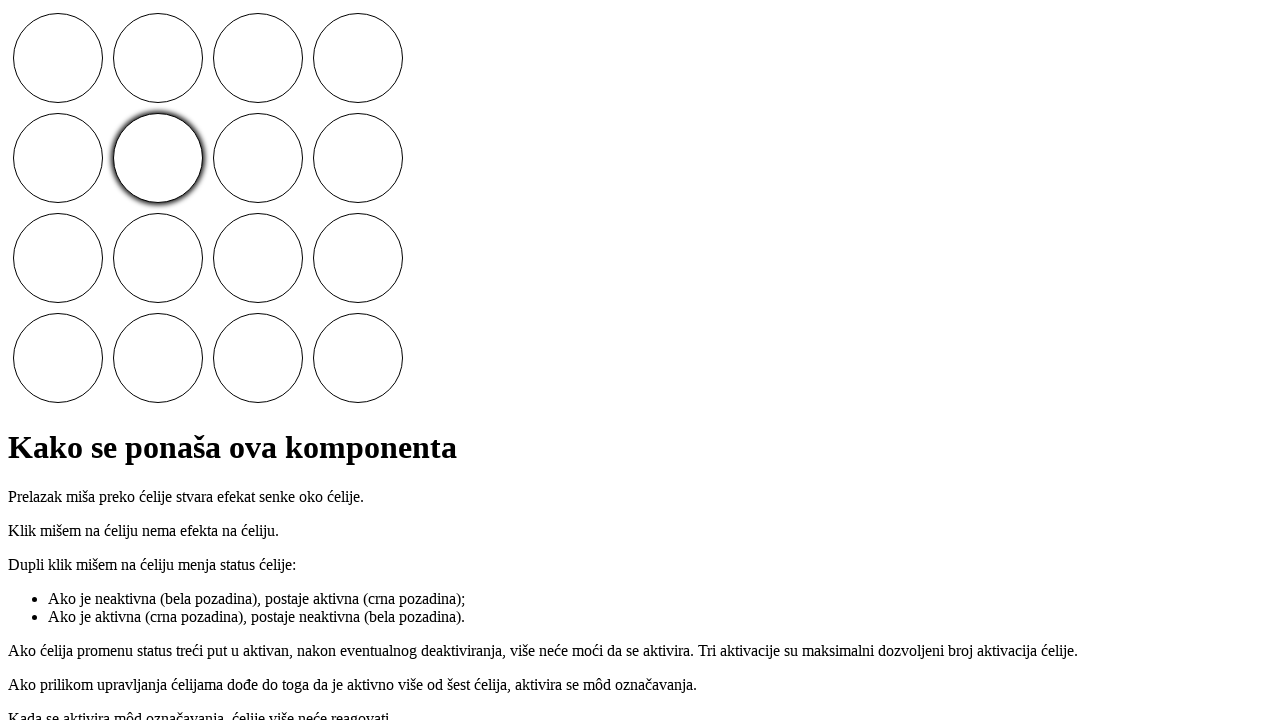

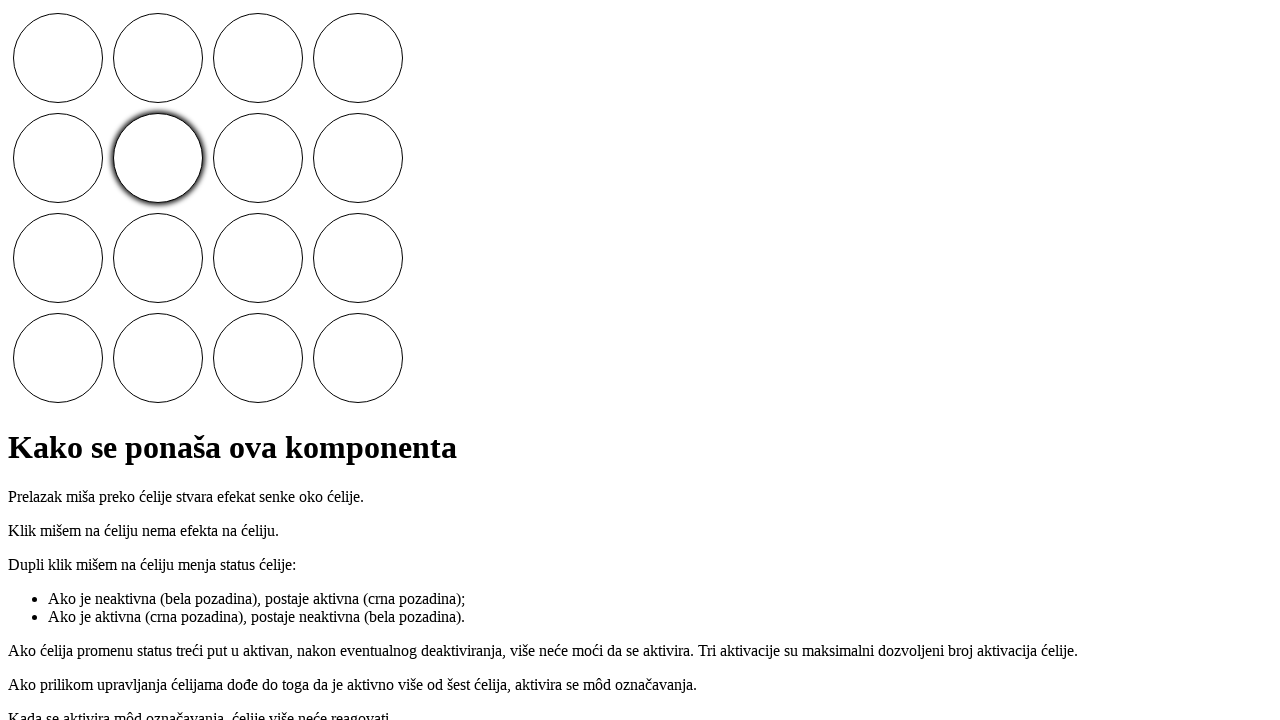